Tests interaction with jQuery UI datepicker widget by navigating to the demo page and clicking on the date picker input field to open the calendar.

Starting URL: https://jqueryui.com/datepicker/

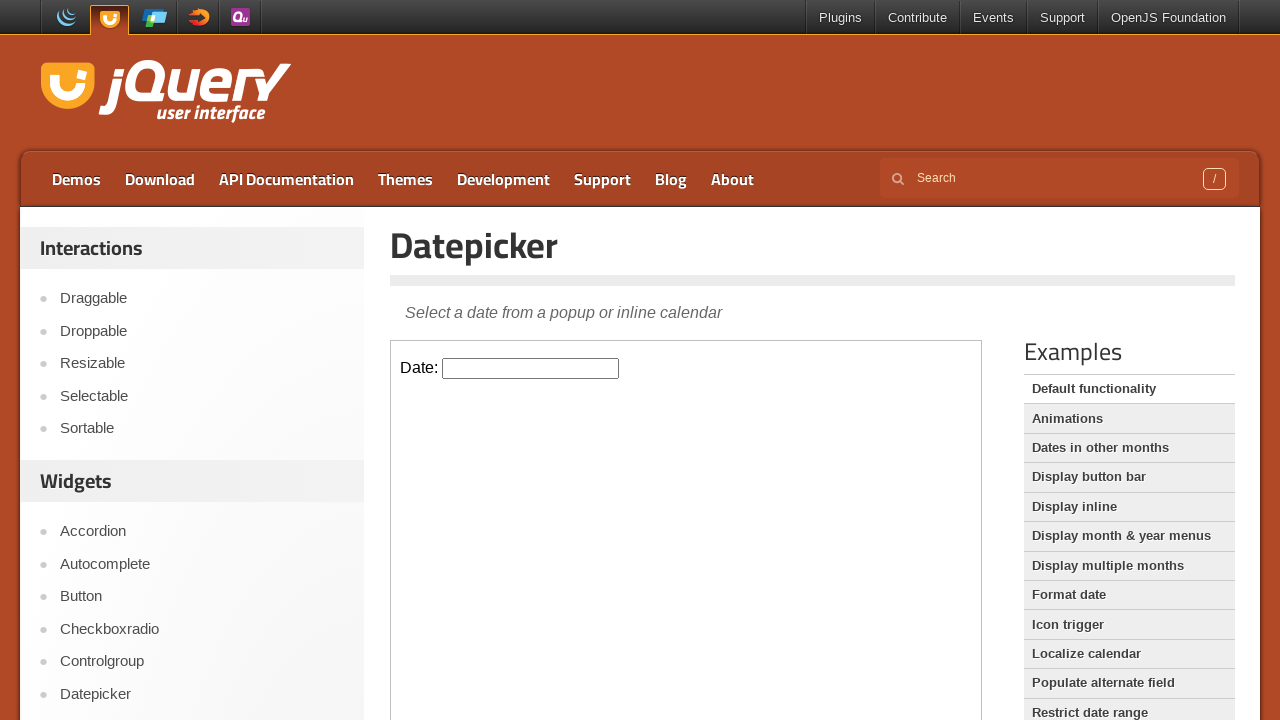

Waited for datepicker demo iframe to load
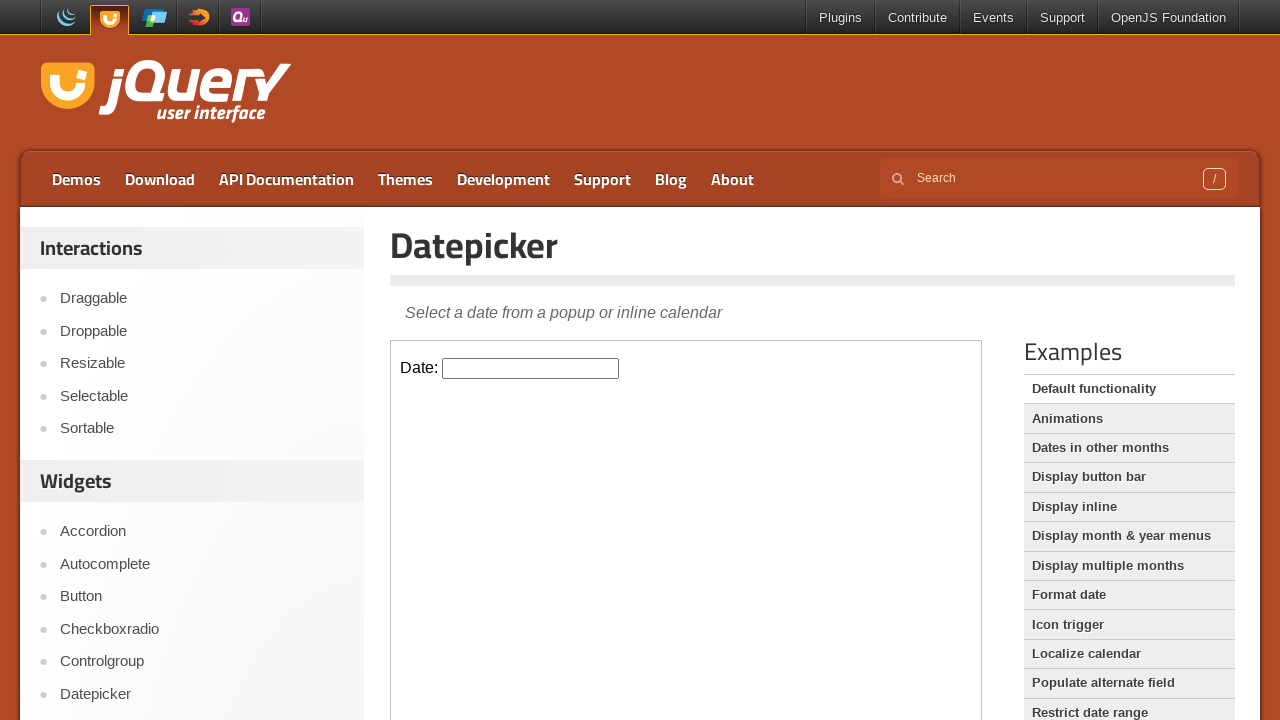

Located datepicker demo iframe
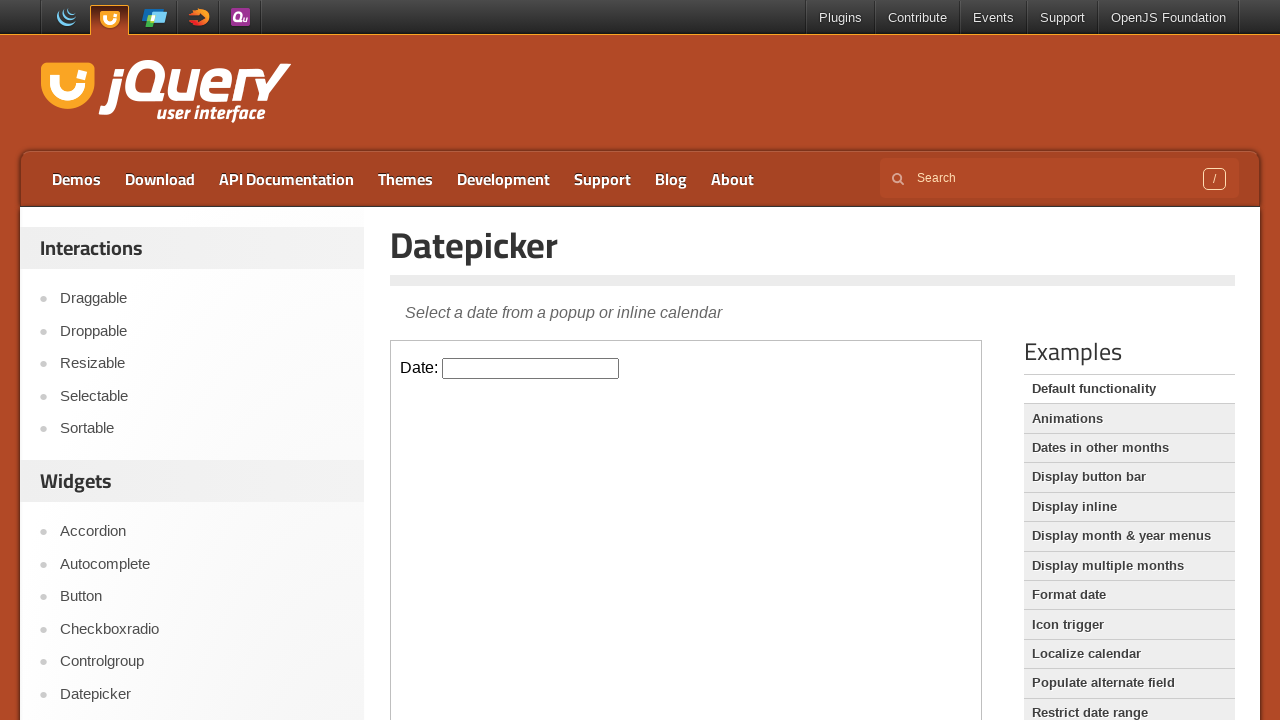

Clicked on datepicker input field to open calendar at (531, 368) on iframe.demo-frame >> internal:control=enter-frame >> .hasDatepicker
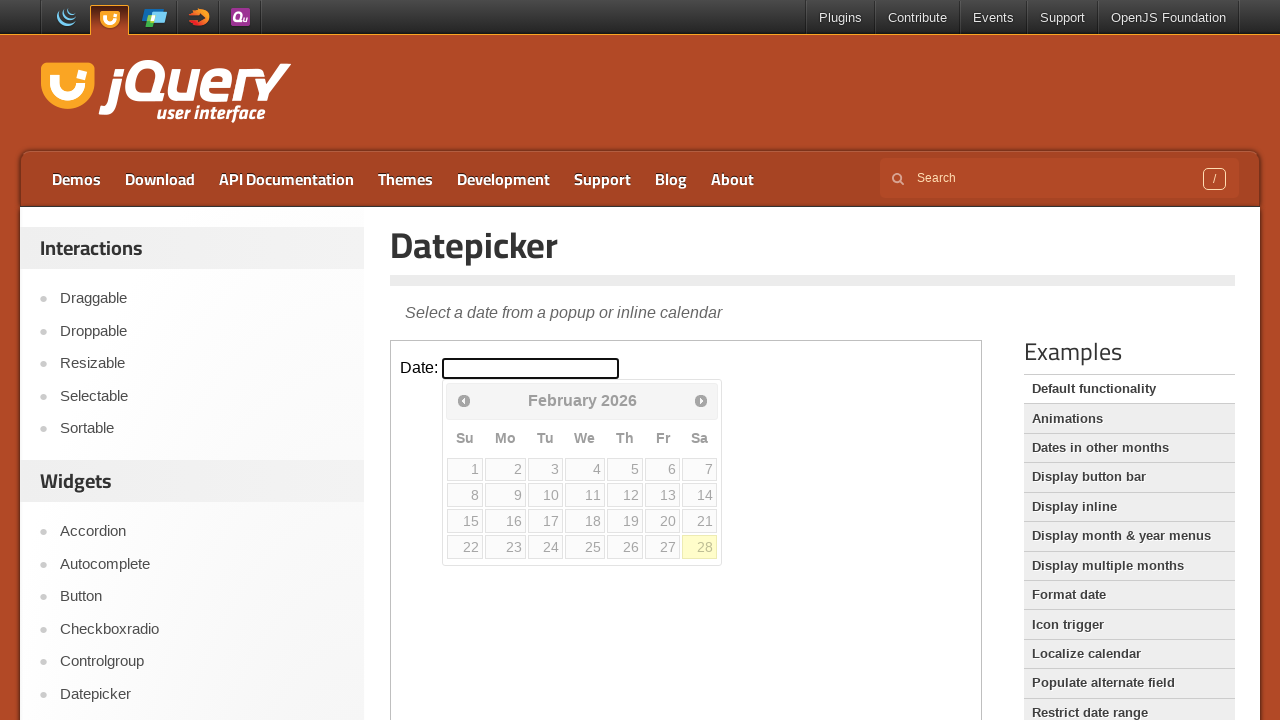

Datepicker calendar appeared and is now visible
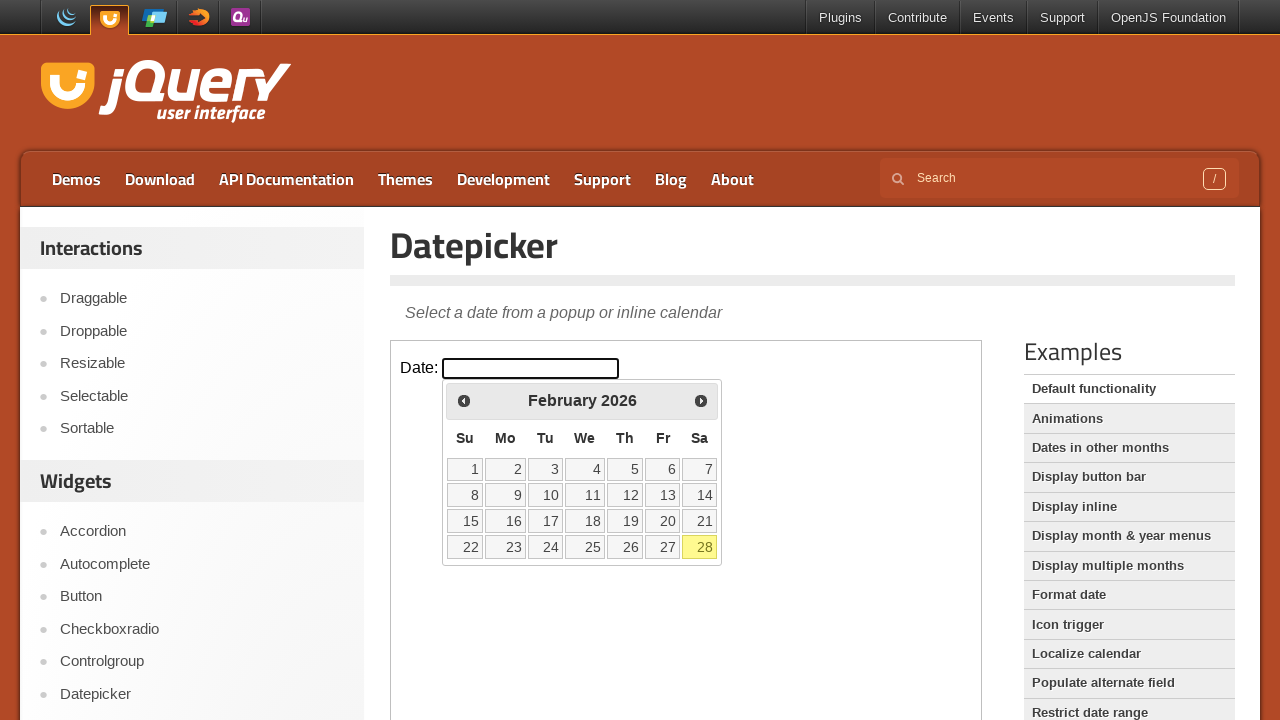

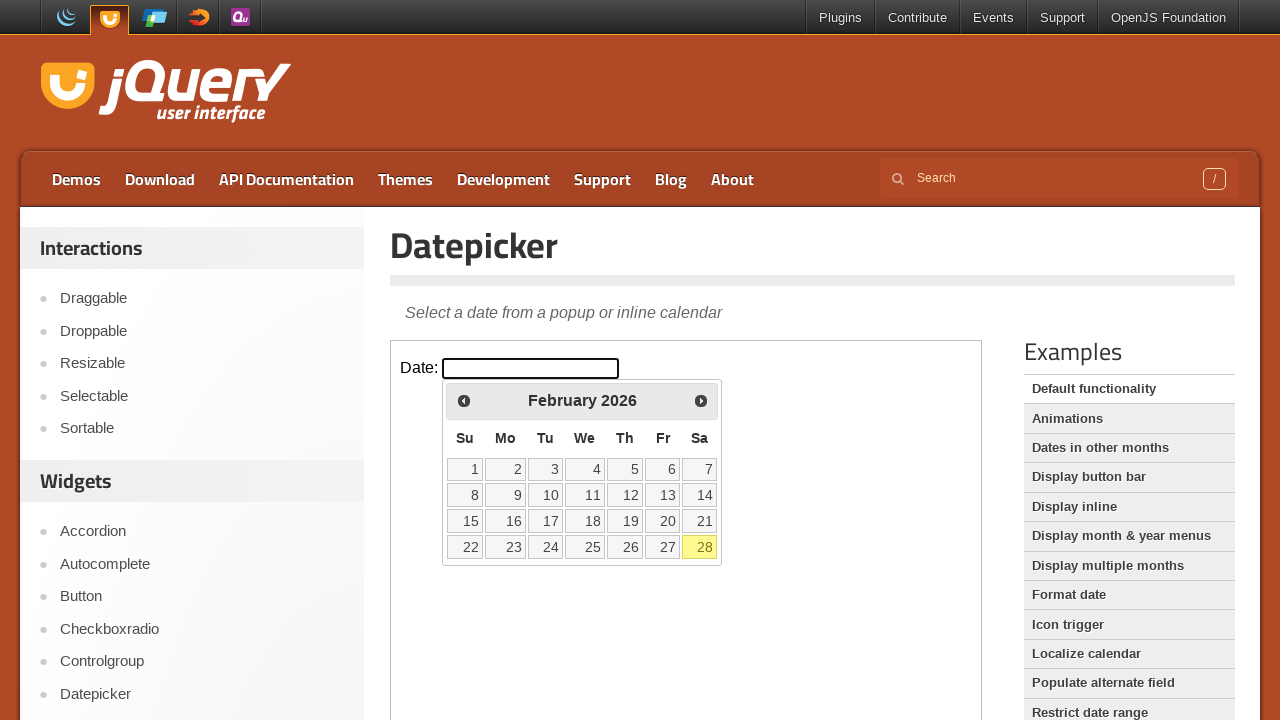